Tests dynamic dropdown functionality with parent-child relationship by selecting origin city (JRG) and destination city (BLR) from cascading dropdowns on a flight booking practice page

Starting URL: https://rahulshettyacademy.com/dropdownsPractise/

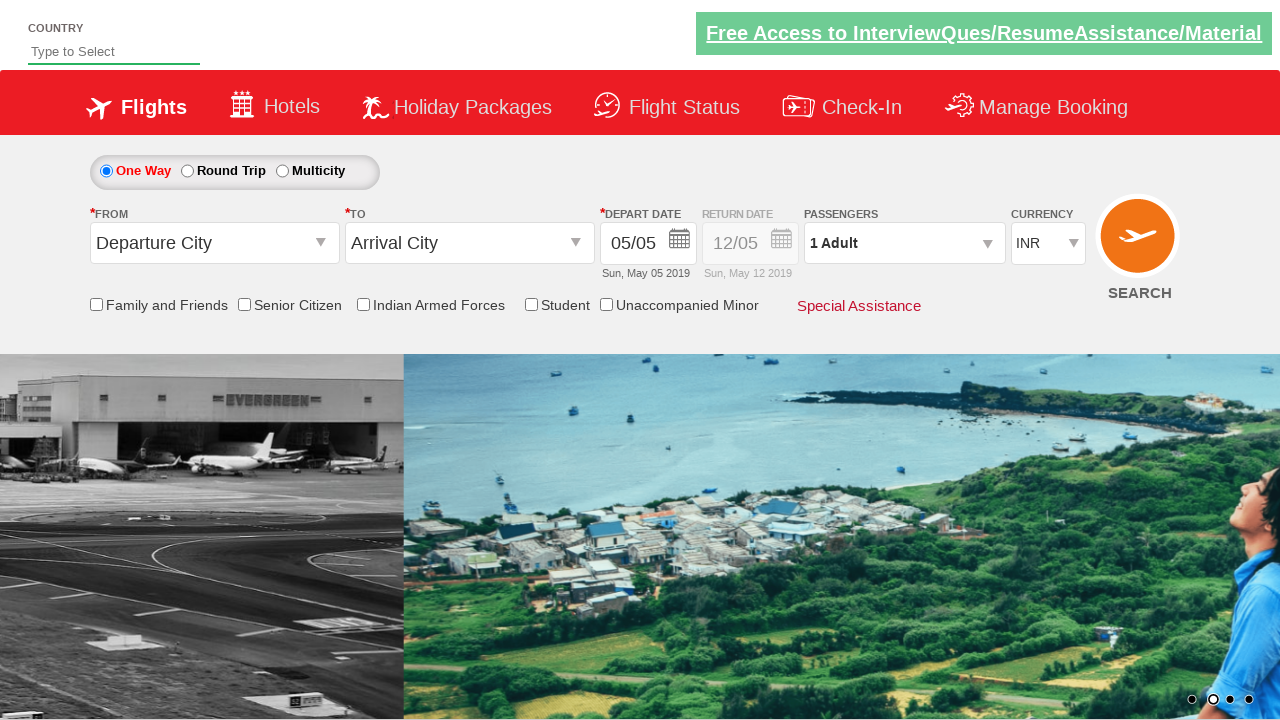

Clicked the 'From' dropdown to open origin city selection at (214, 243) on #ctl00_mainContent_ddl_originStation1_CTXT
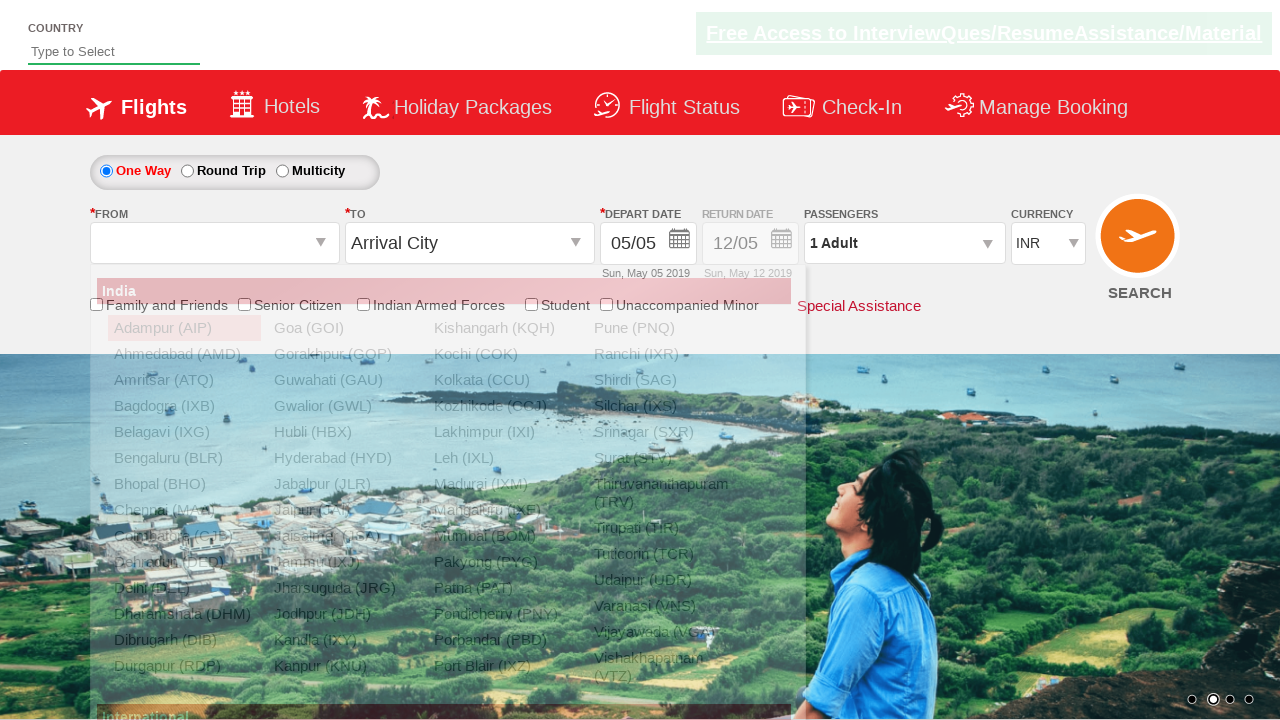

Selected origin city JRG from the dropdown at (344, 588) on xpath=//div[@id='glsctl00_mainContent_ddl_originStation1_CTNR']//a[@value='JRG']
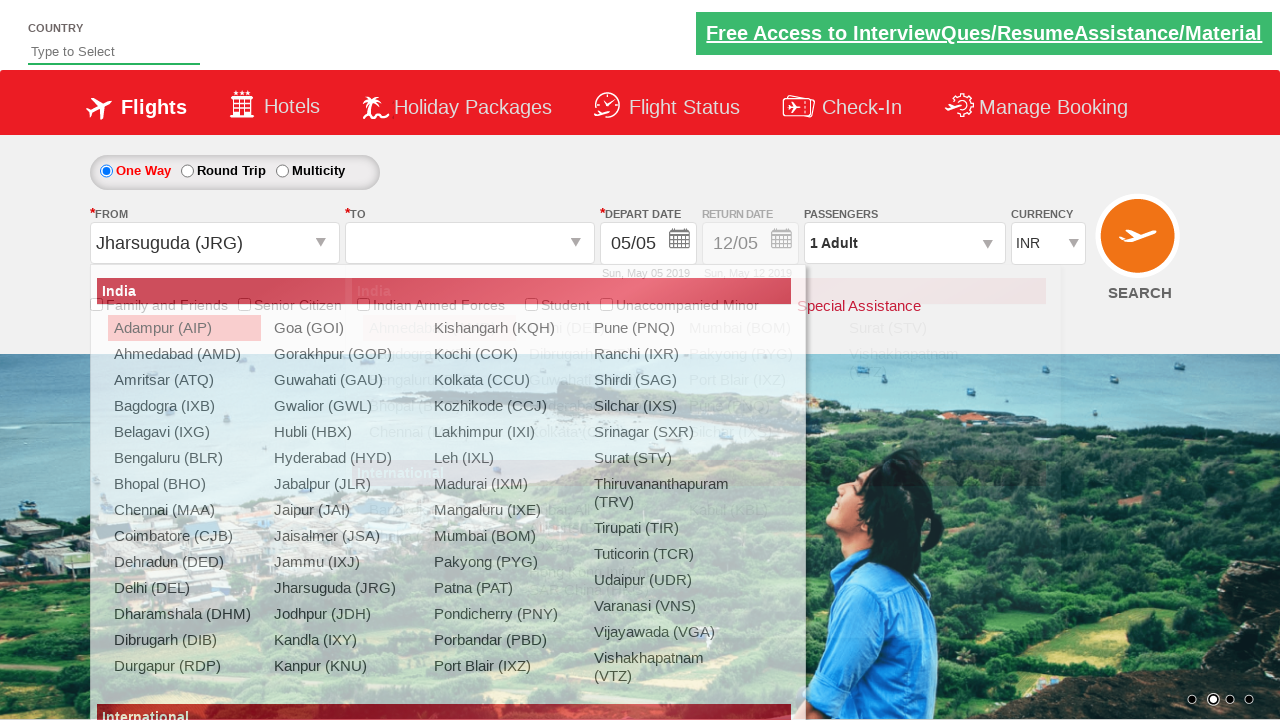

Waited for destination dropdown to be ready
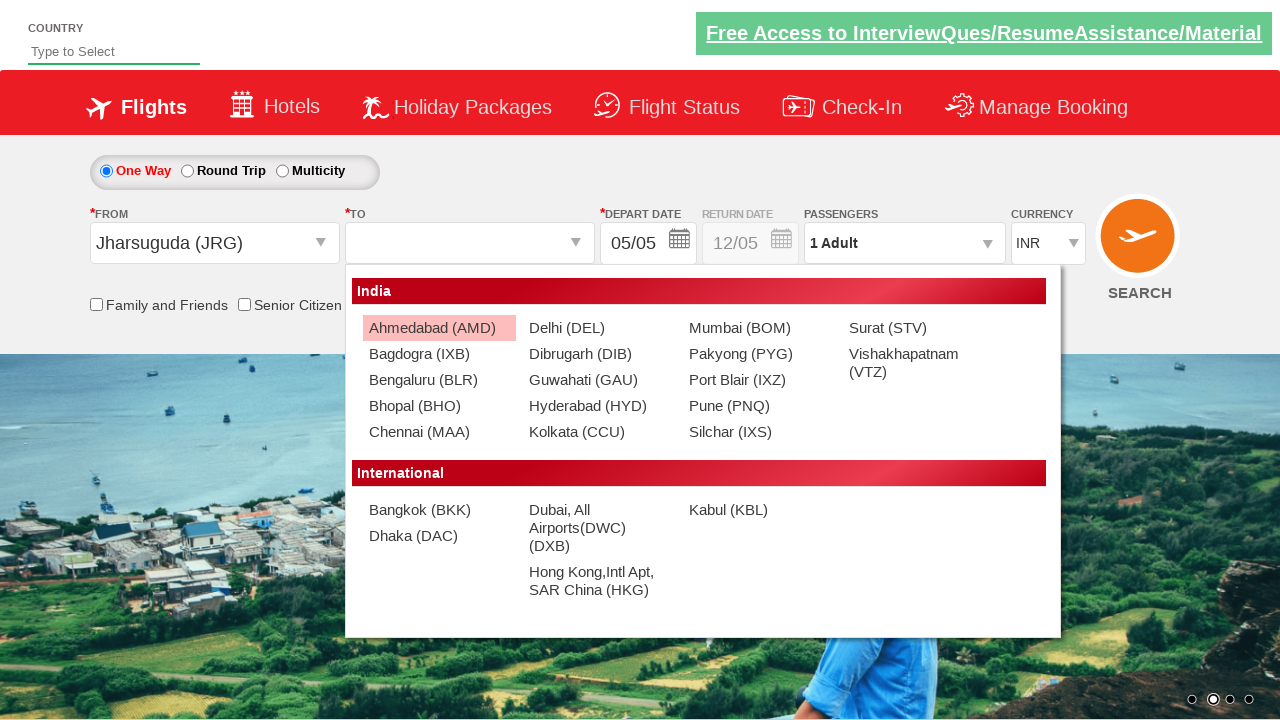

Selected destination city BLR from the dropdown at (439, 380) on xpath=//div[@id='glsctl00_mainContent_ddl_destinationStation1_CTNR']//a[@value='
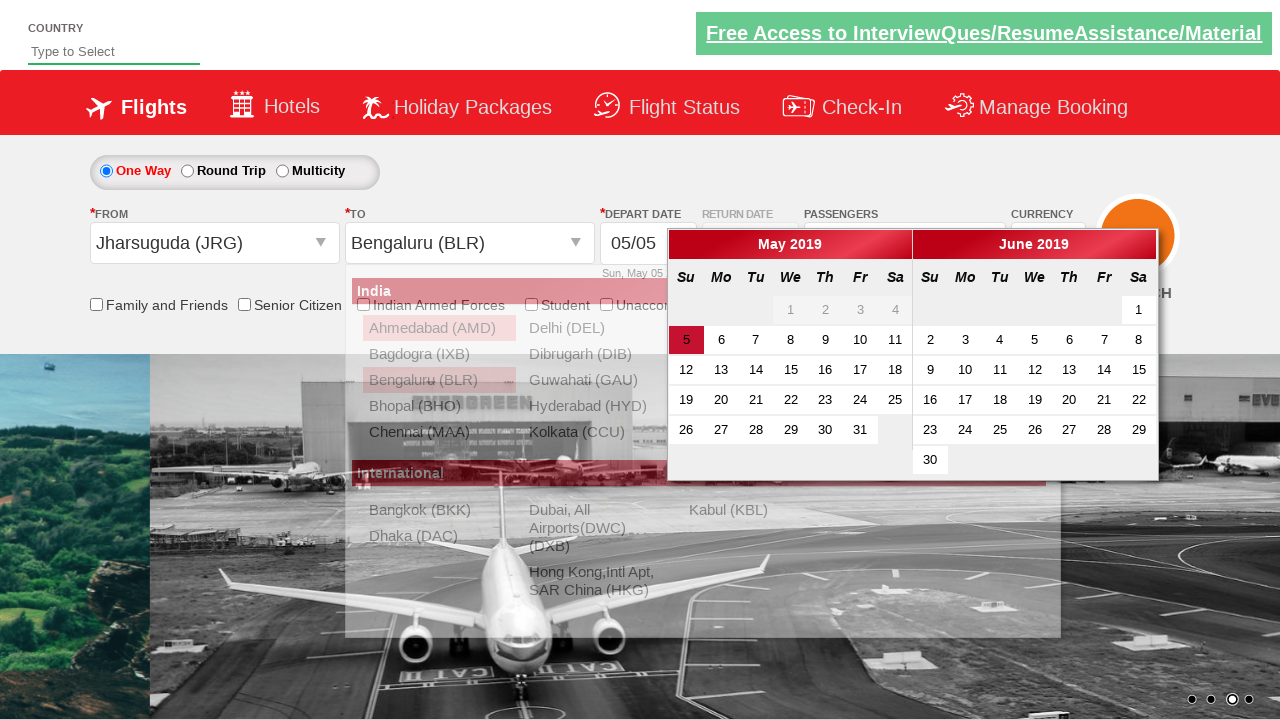

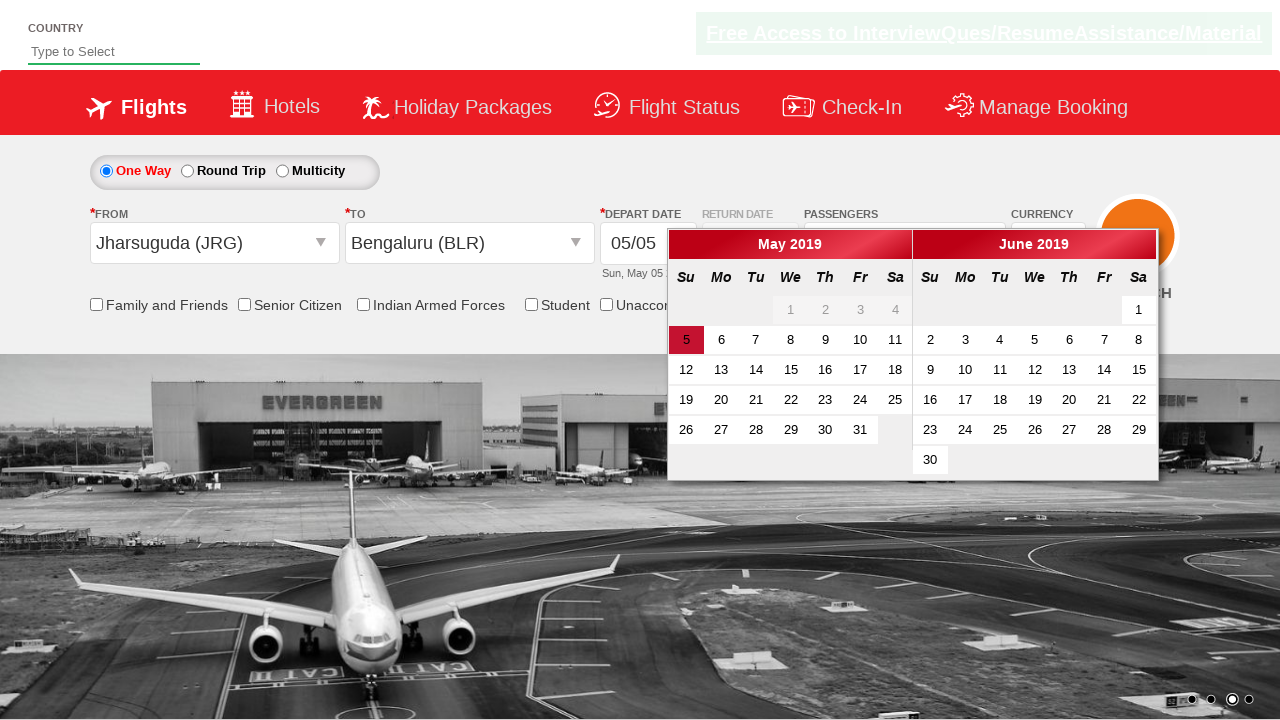